Tests table interaction by counting rows and columns, clicking on table headers to sort, and verifying specific data cells are accessible

Starting URL: https://the-internet.herokuapp.com/tables

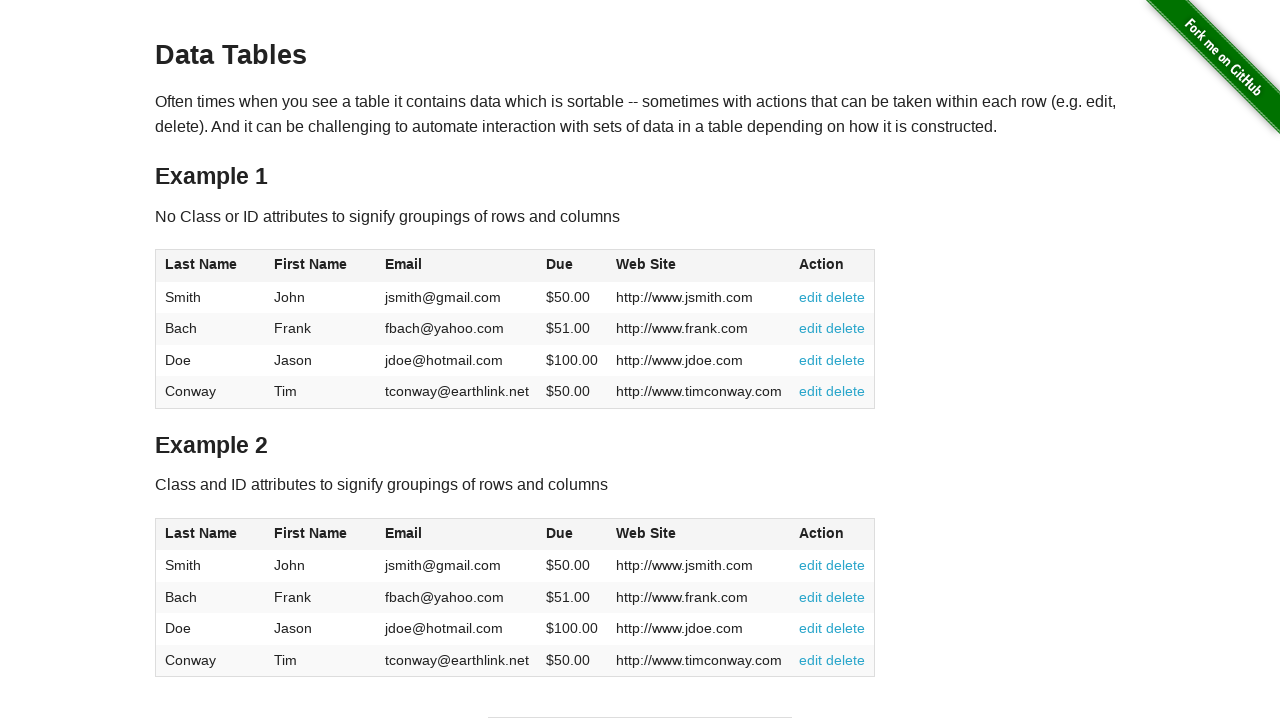

Waited for table#table1 to be visible
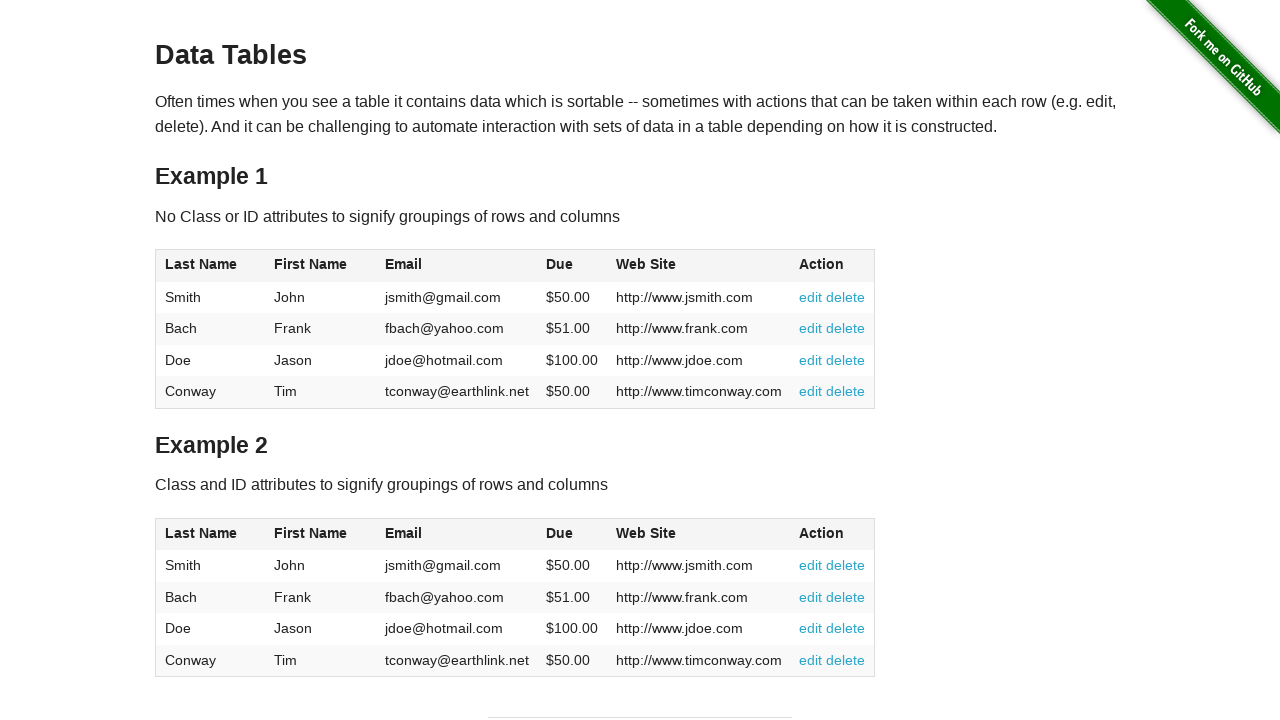

Located all tbody rows in table#table1
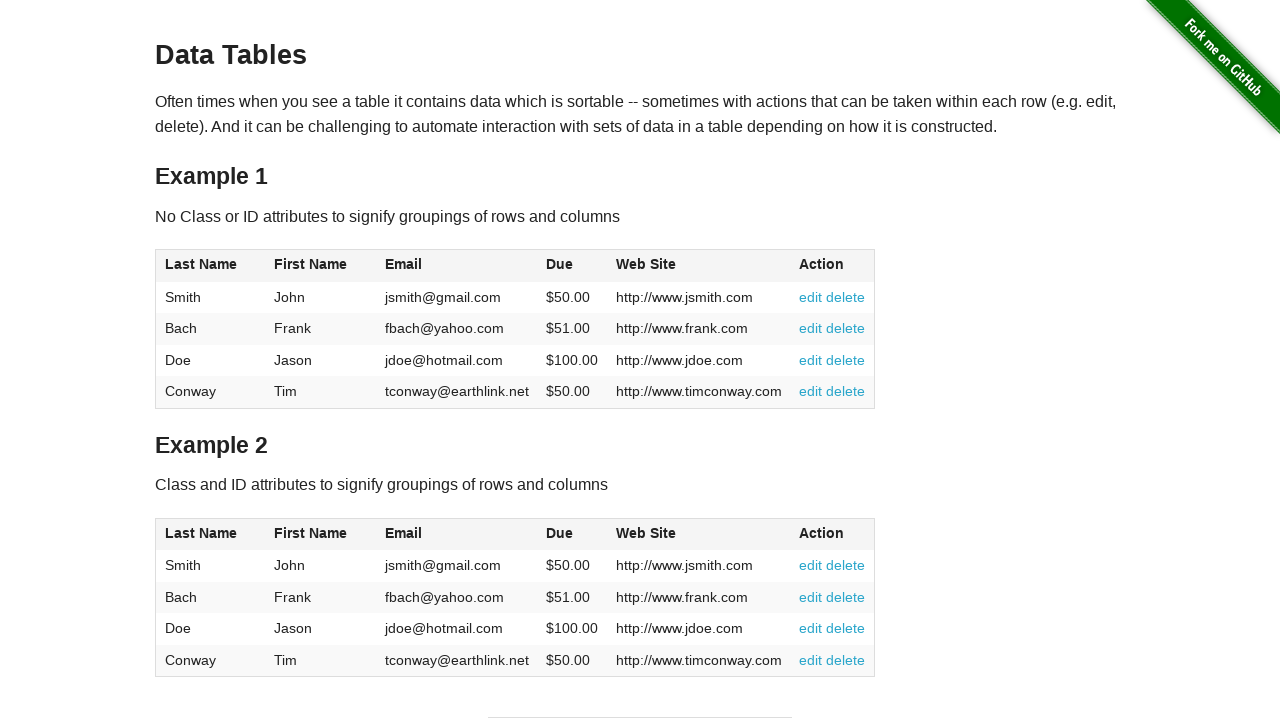

Located all thead header cells in table#table1
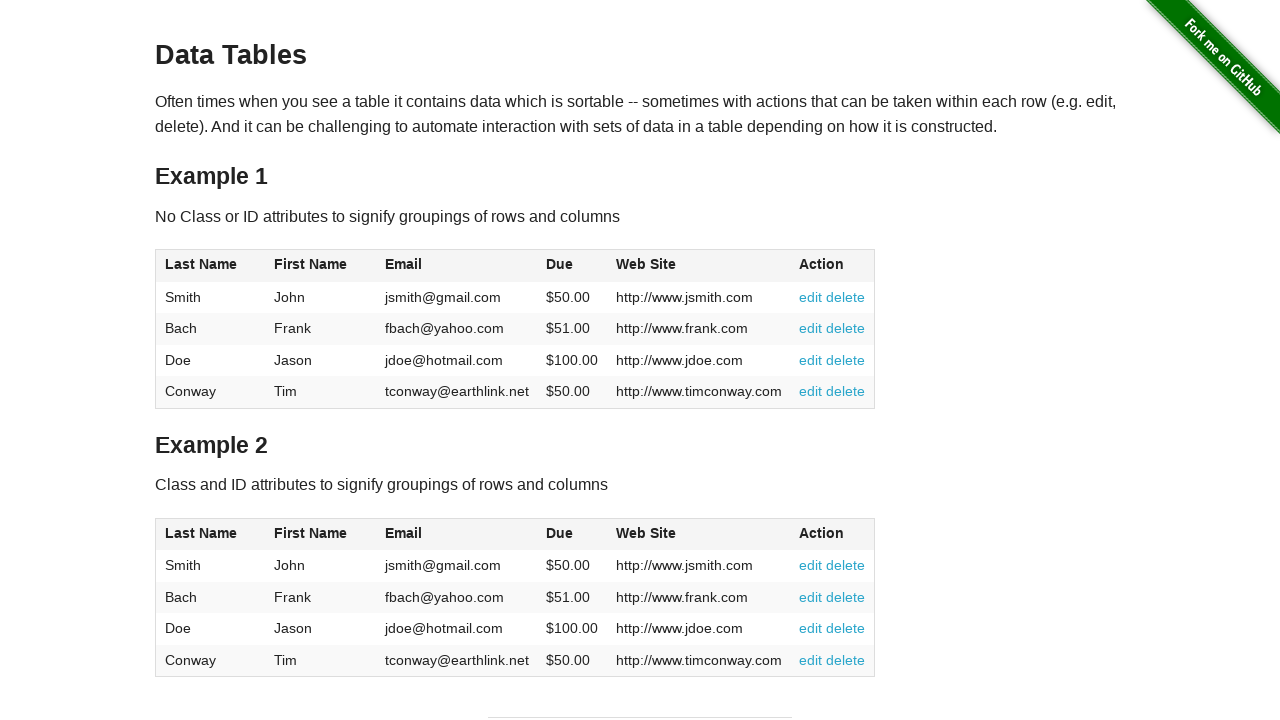

Counted table rows: 4
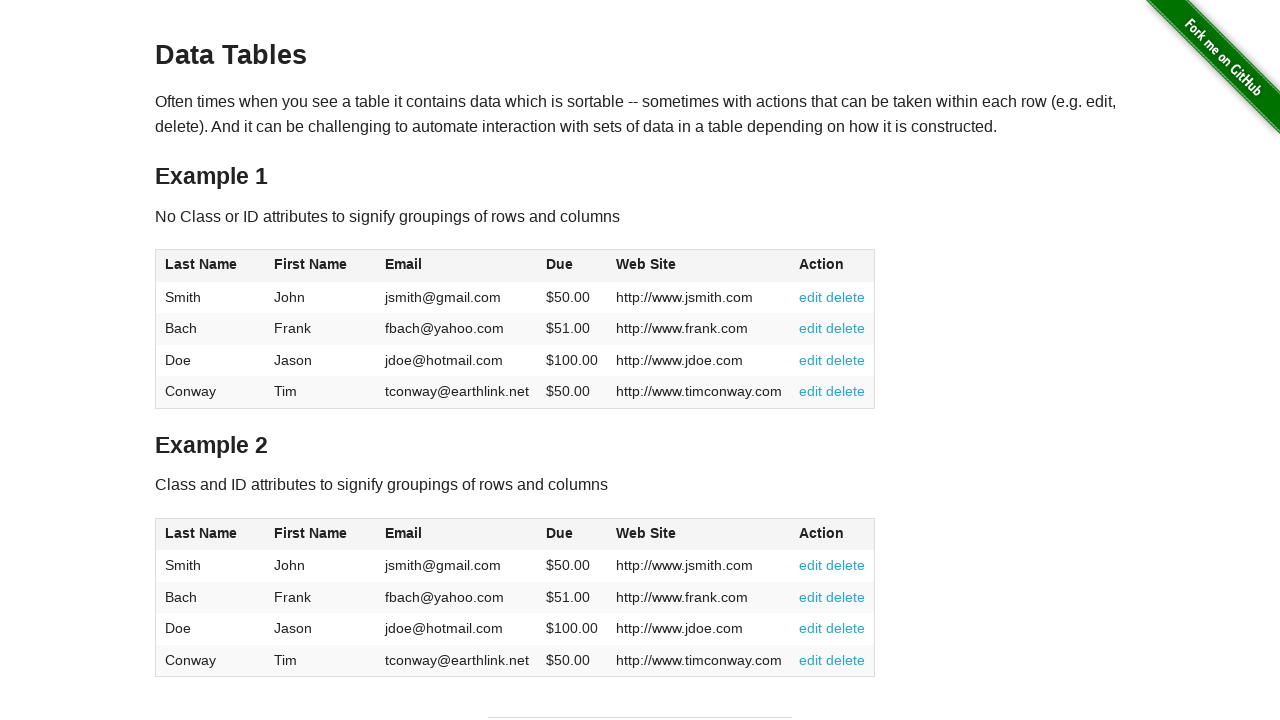

Counted table columns: 6
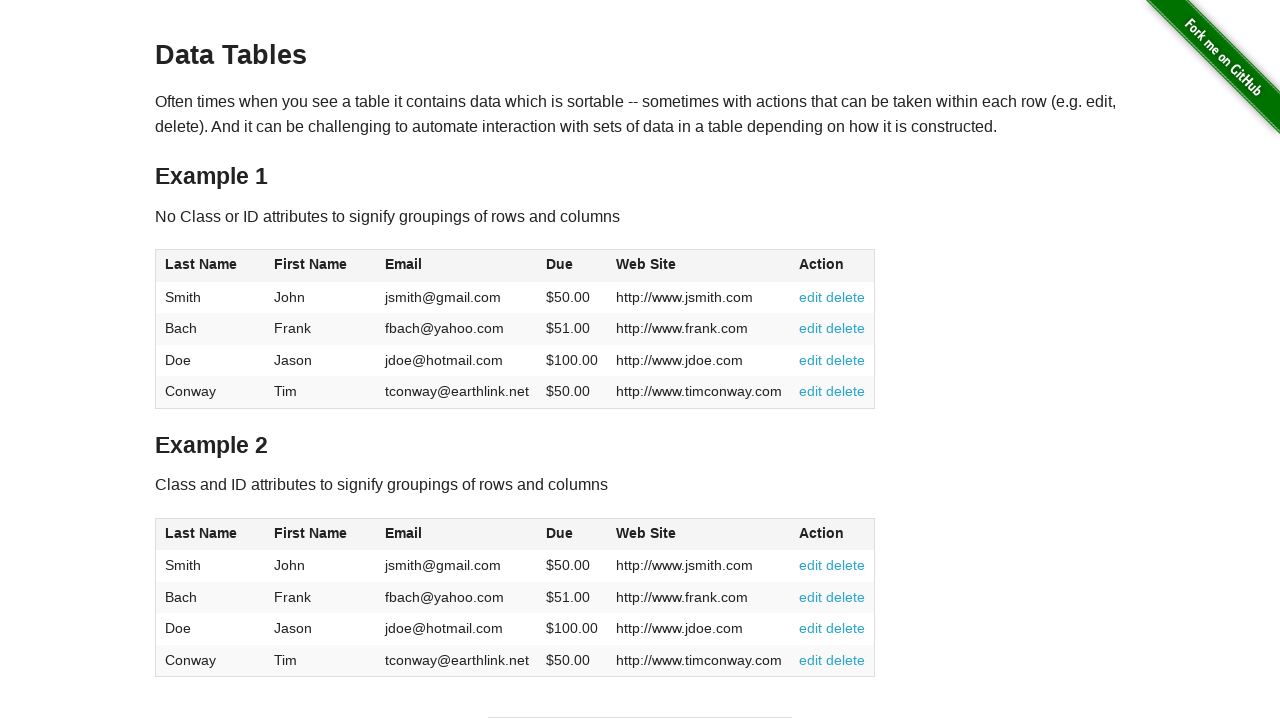

Clicked on the 4th column header (Due column) to sort at (572, 266) on xpath=//table[@id='table1']//thead//th[4]
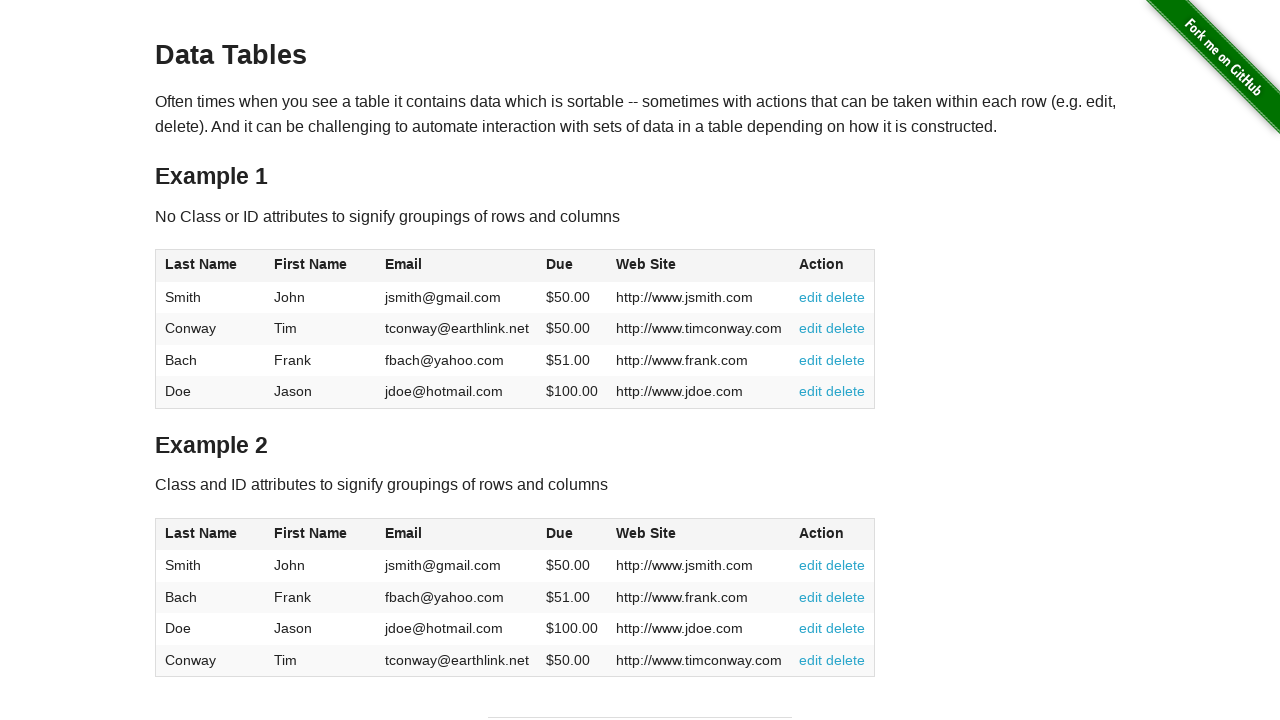

Waited 500ms for table re-rendering after sort
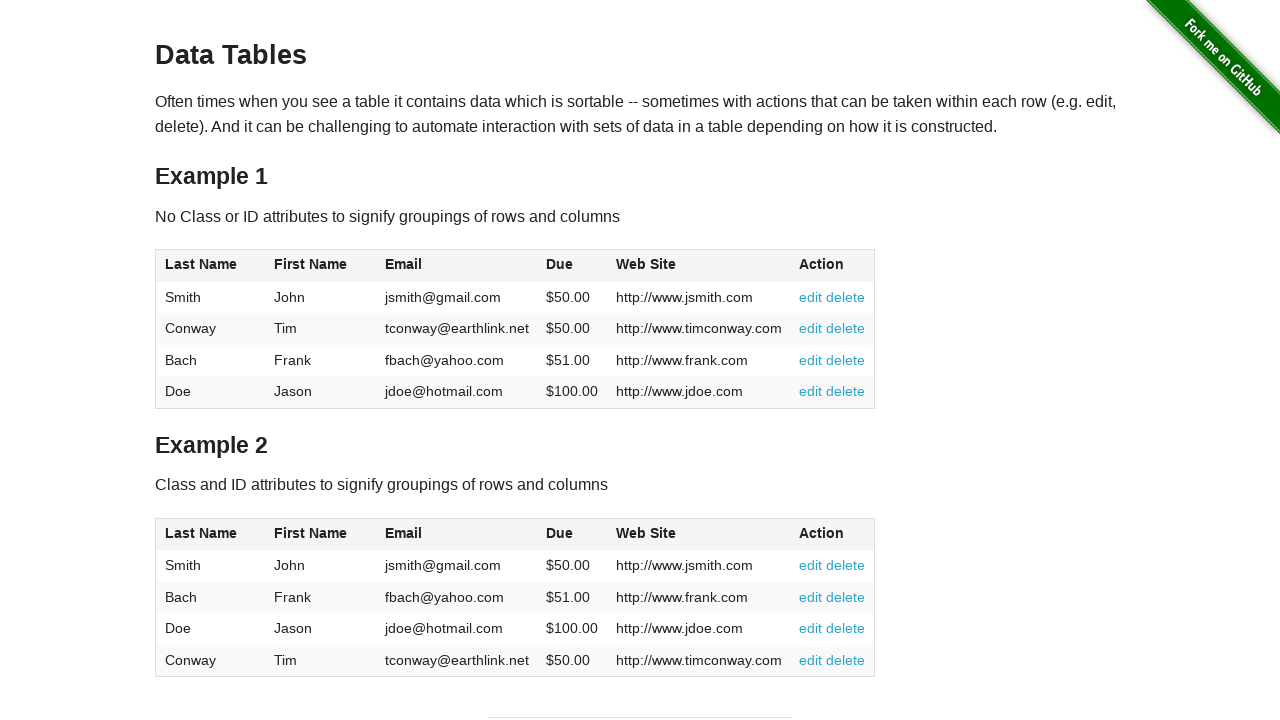

Located due cell in row 1
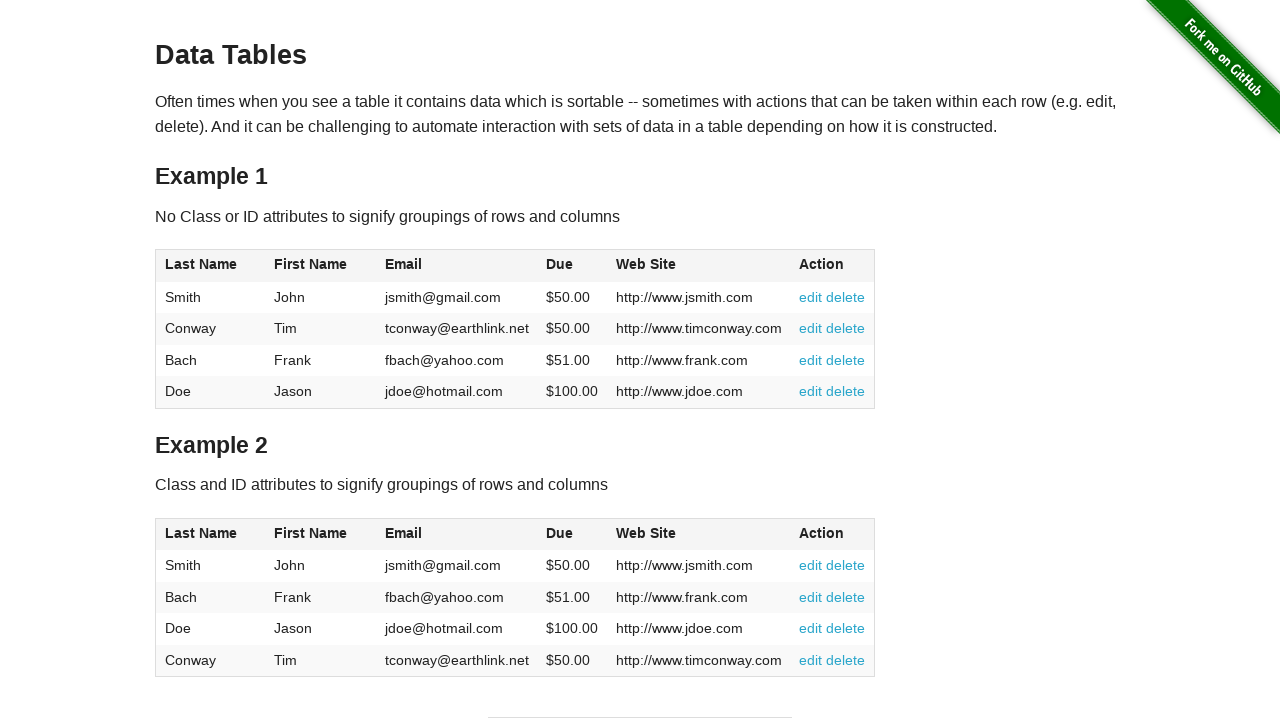

Found $50.00 value in row 1, verifying all cells in row
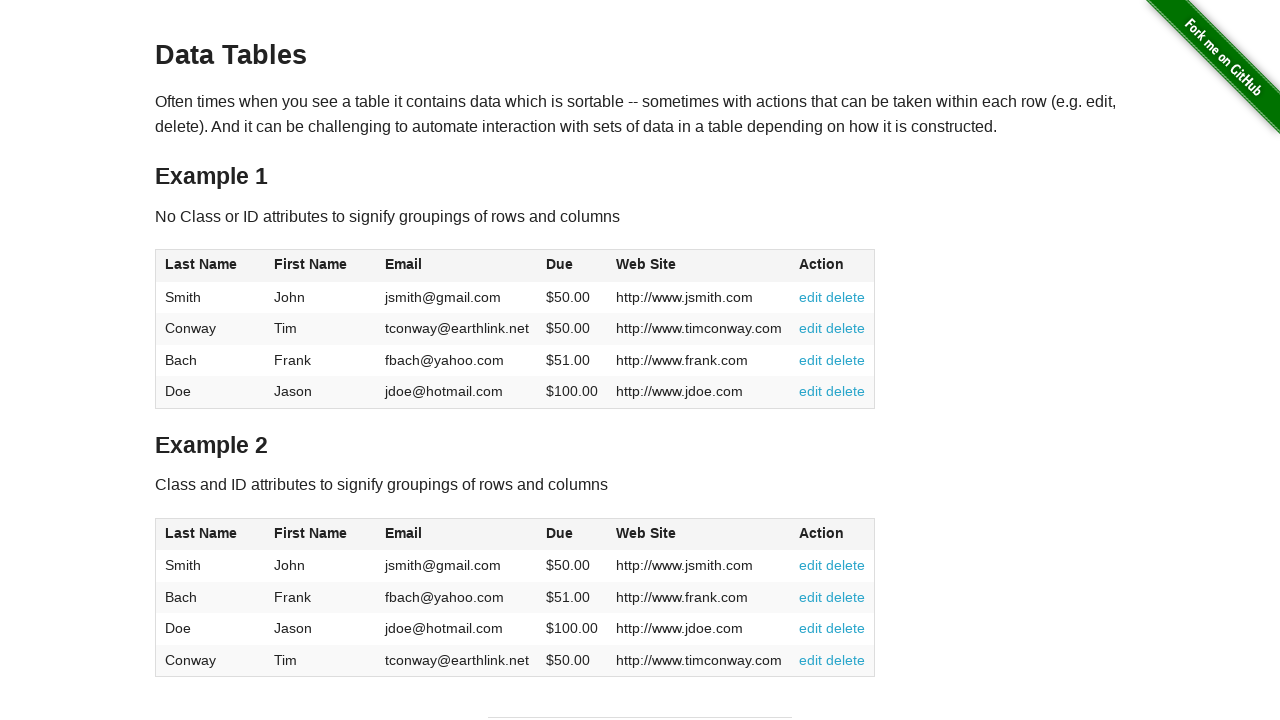

Accessed cell at row 1, column 1
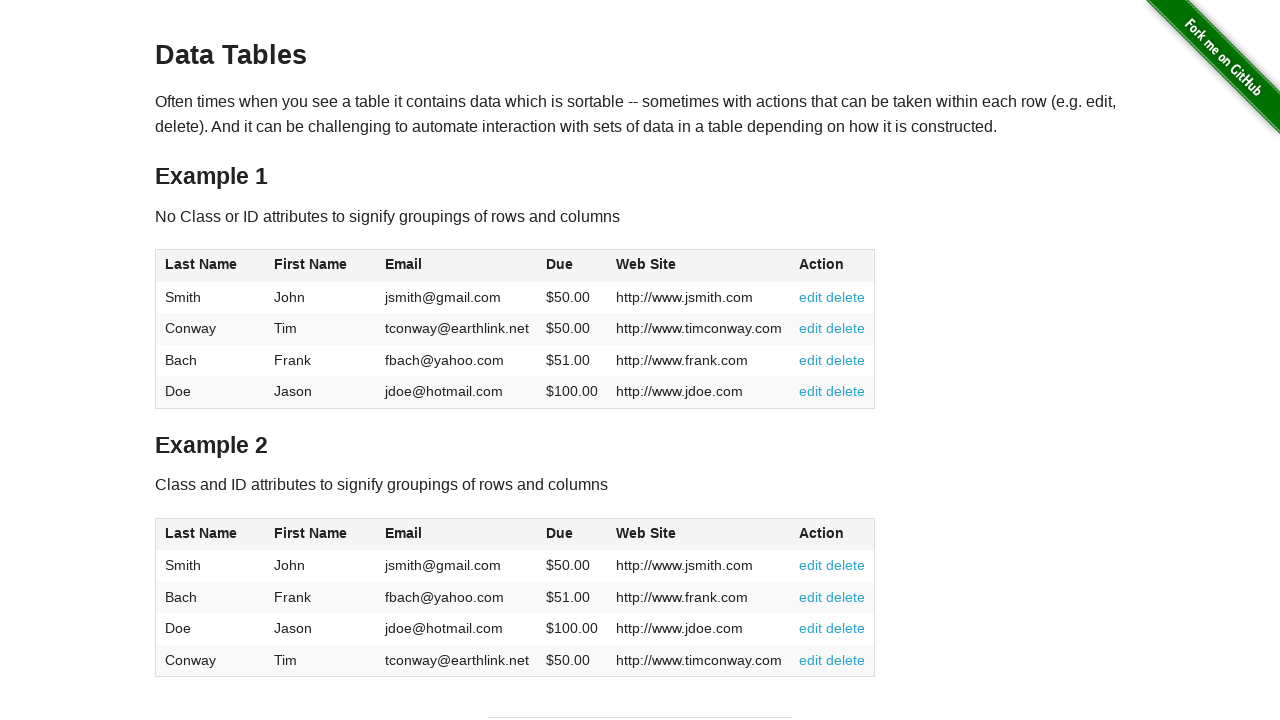

Accessed cell at row 1, column 2
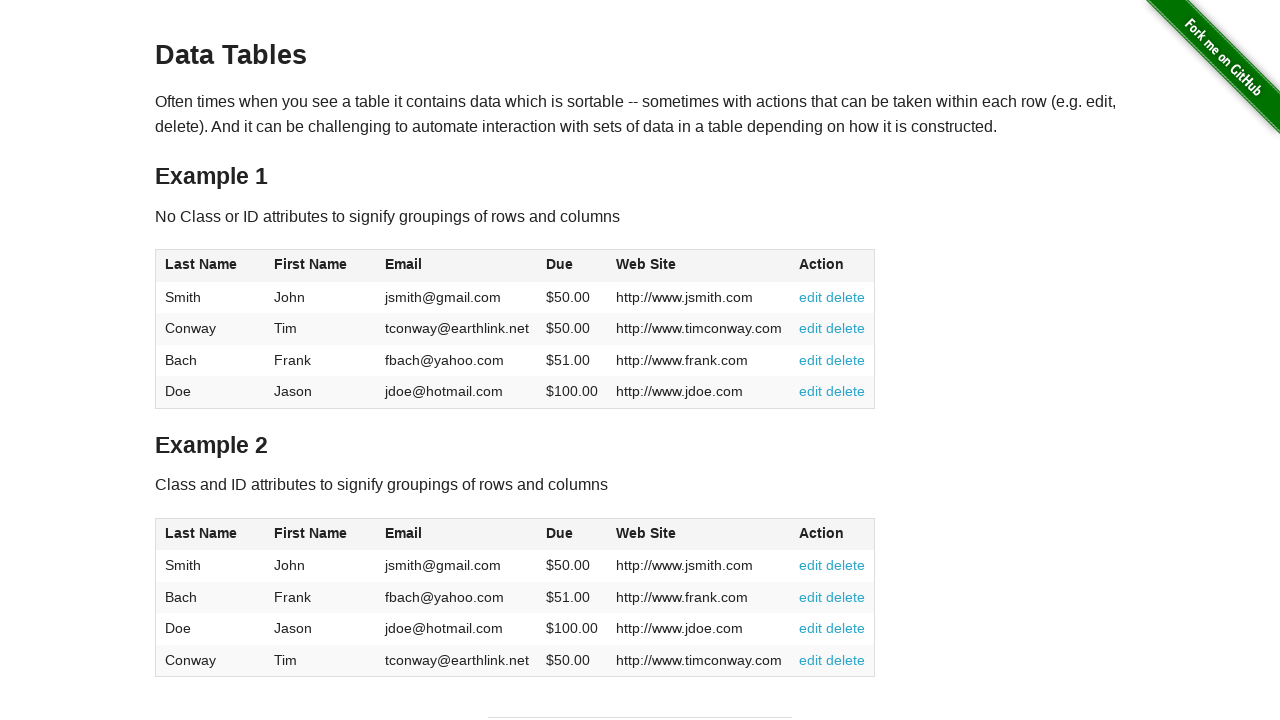

Accessed cell at row 1, column 3
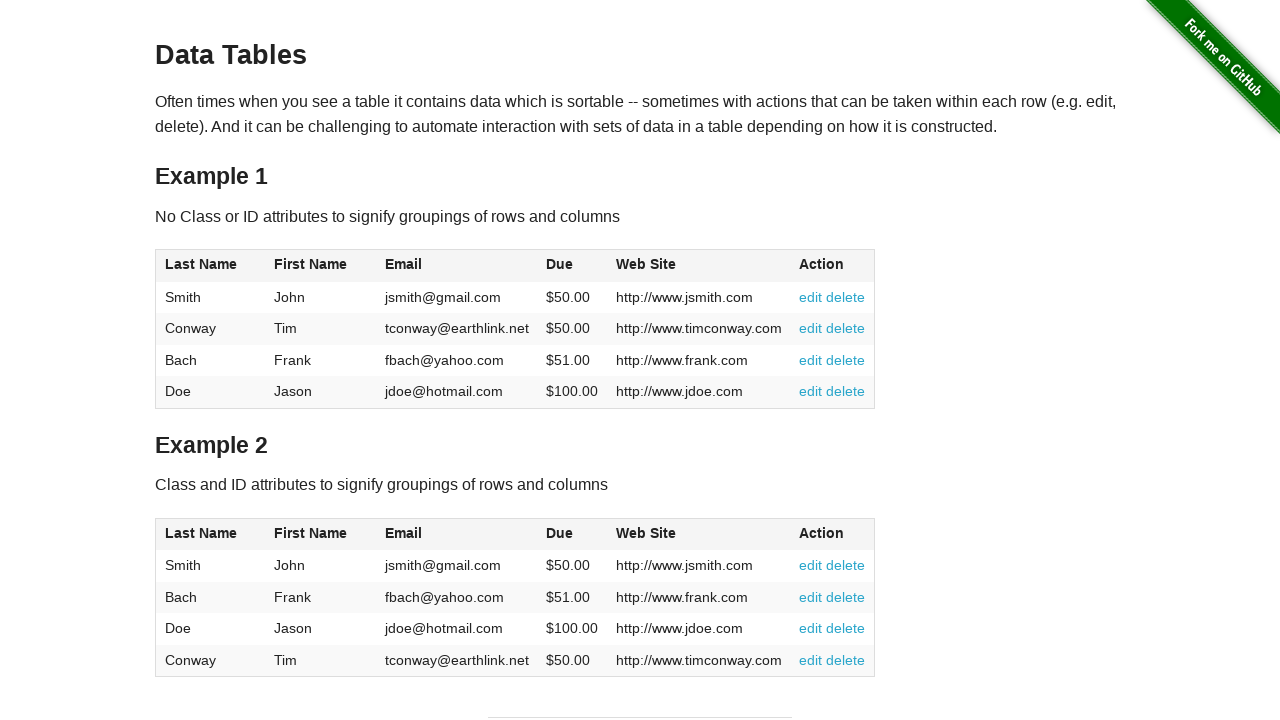

Accessed cell at row 1, column 4
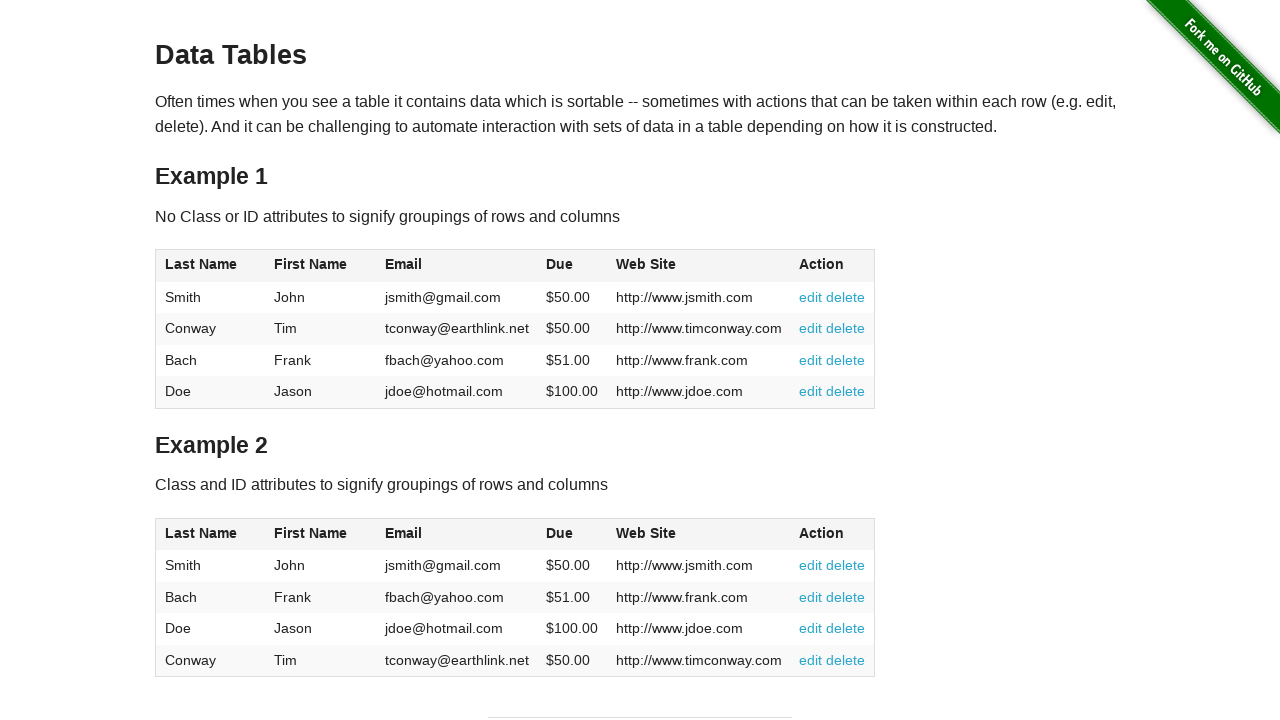

Accessed cell at row 1, column 5
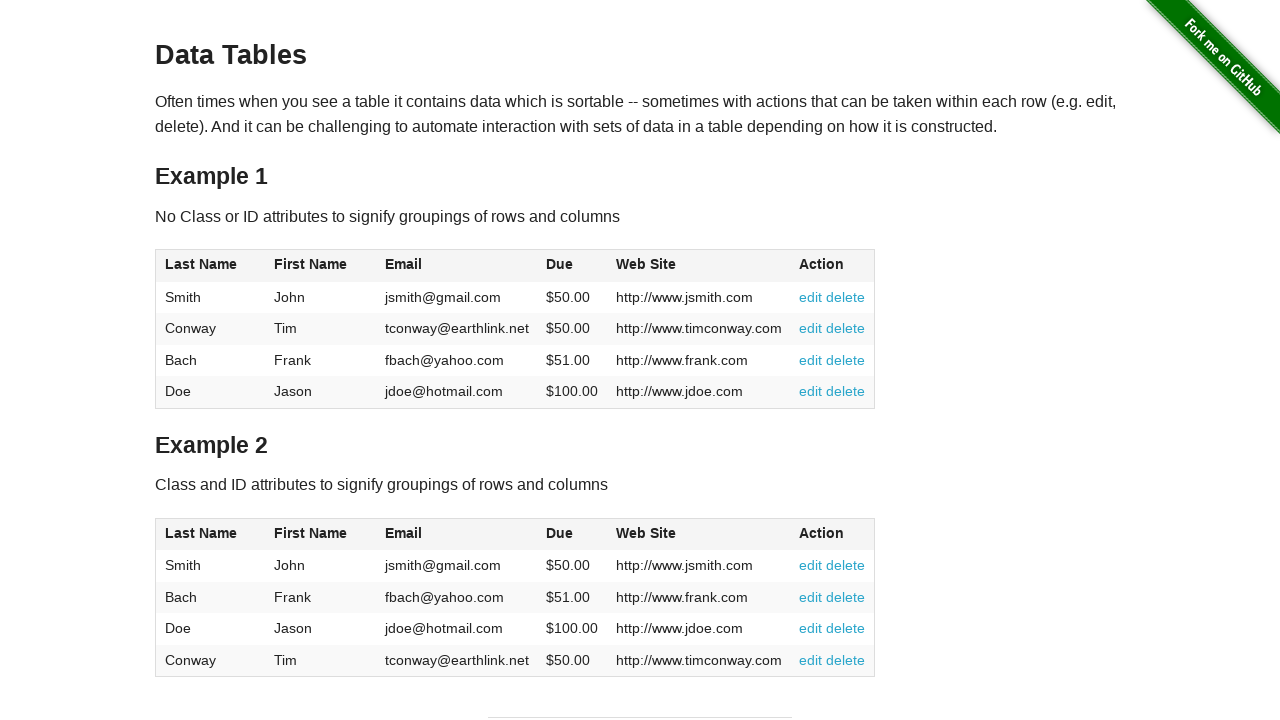

Accessed cell at row 1, column 6
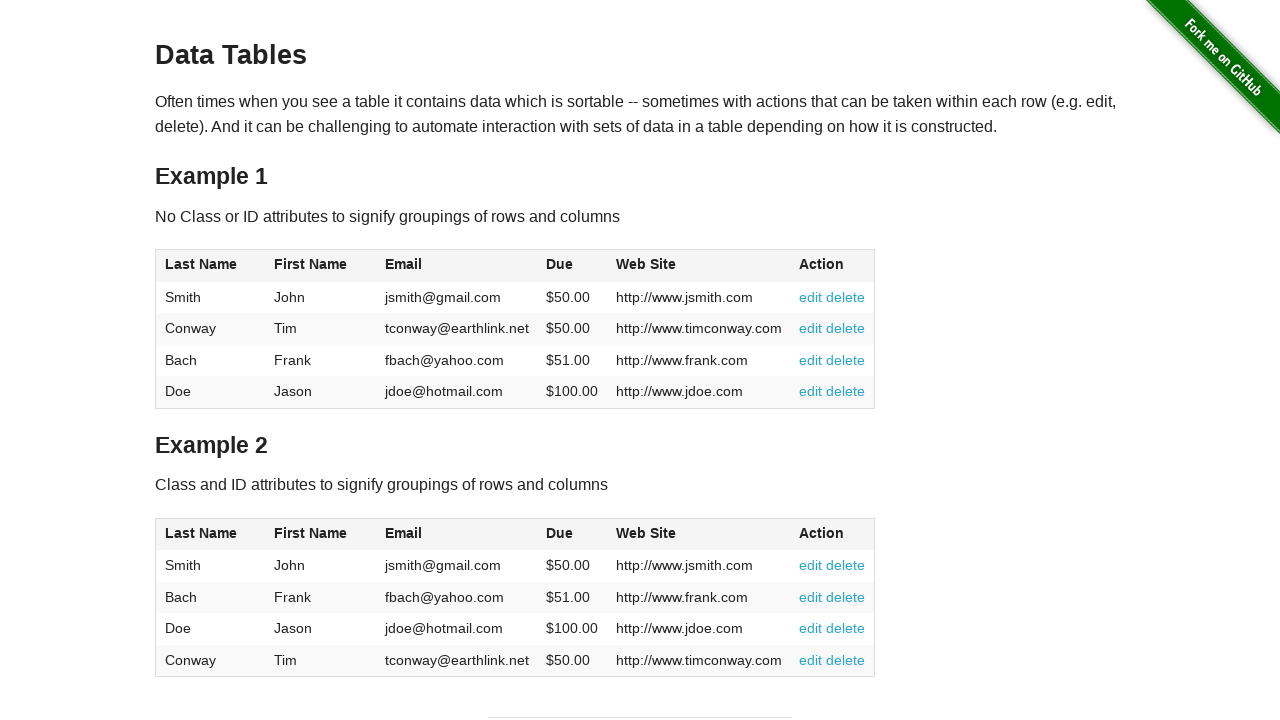

Located due cell in row 2
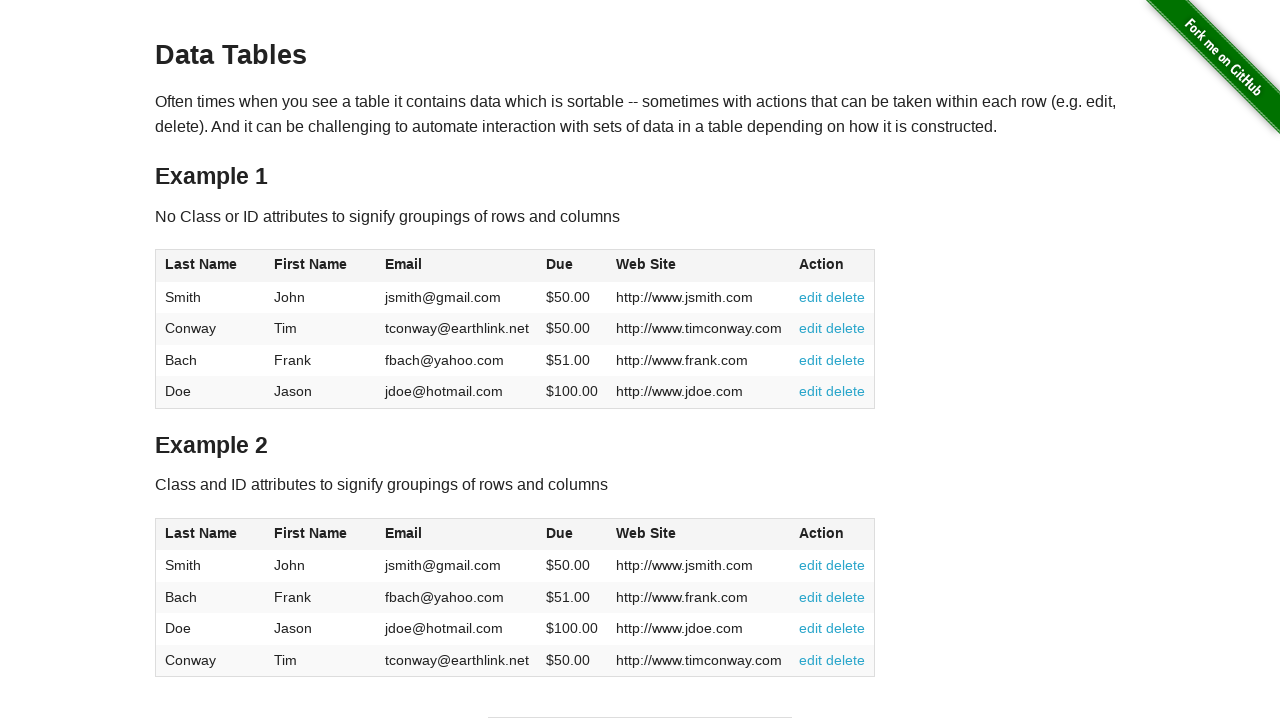

Found $50.00 value in row 2, verifying all cells in row
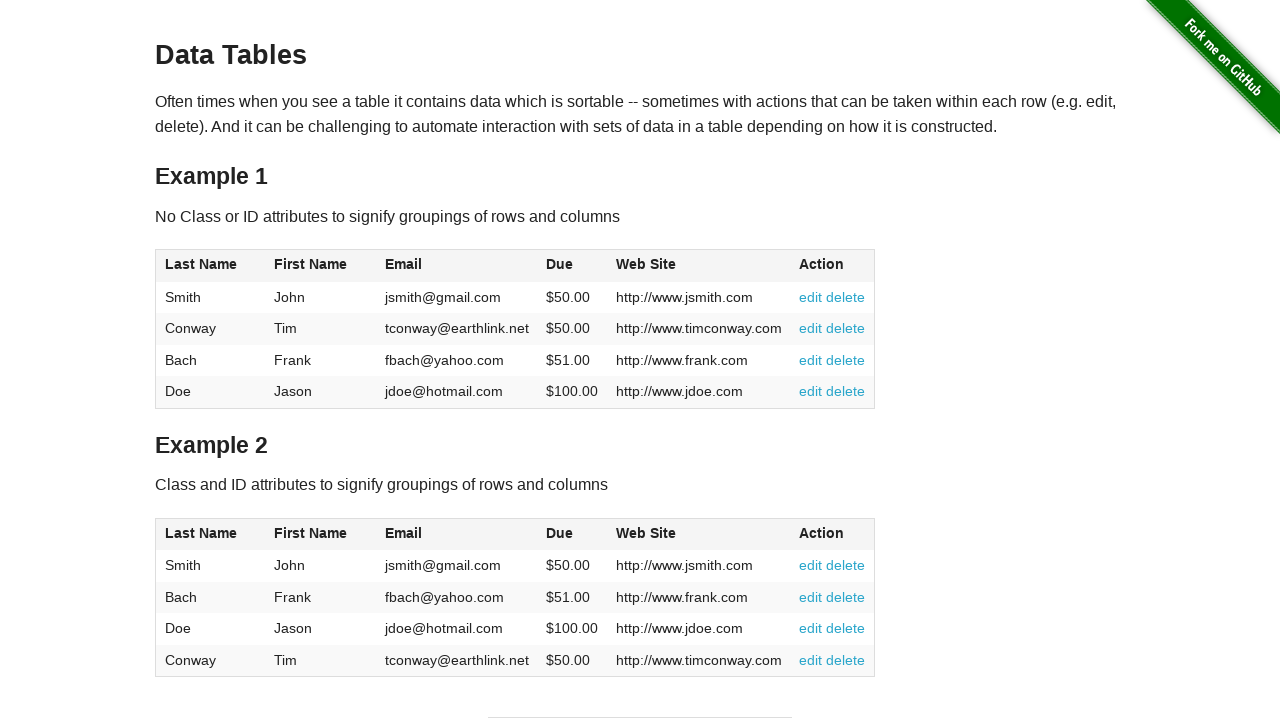

Accessed cell at row 2, column 1
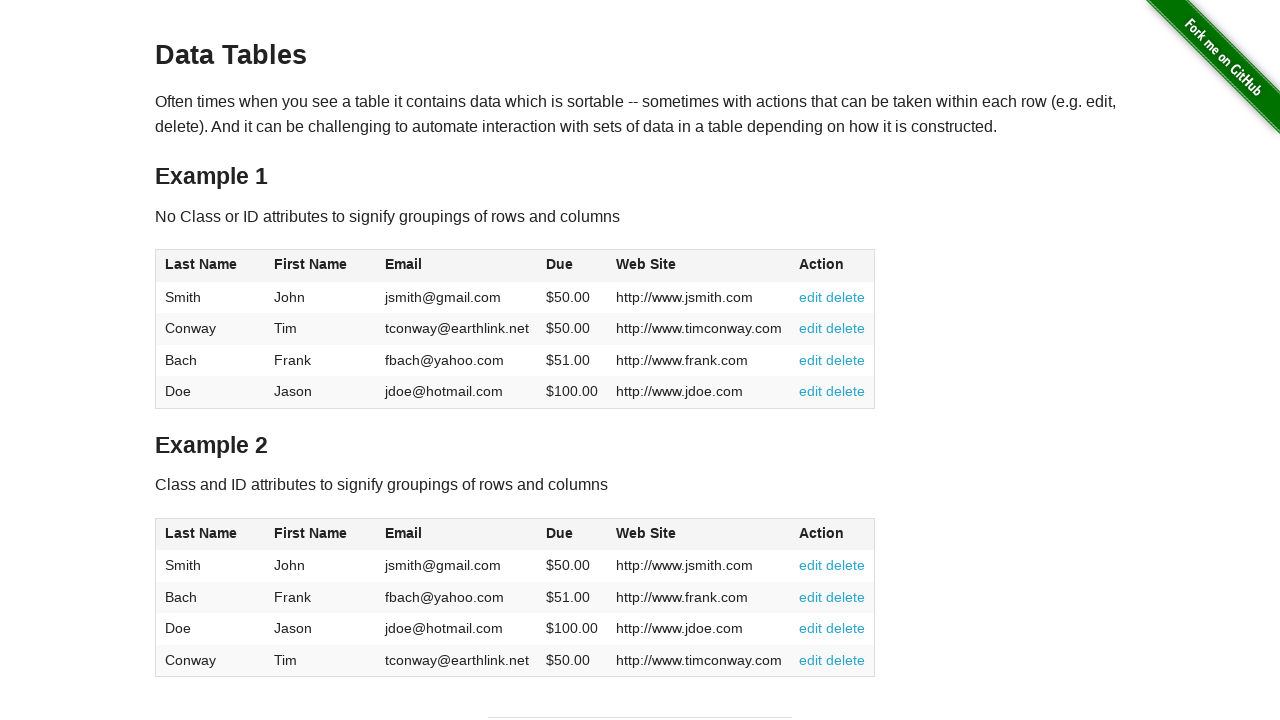

Accessed cell at row 2, column 2
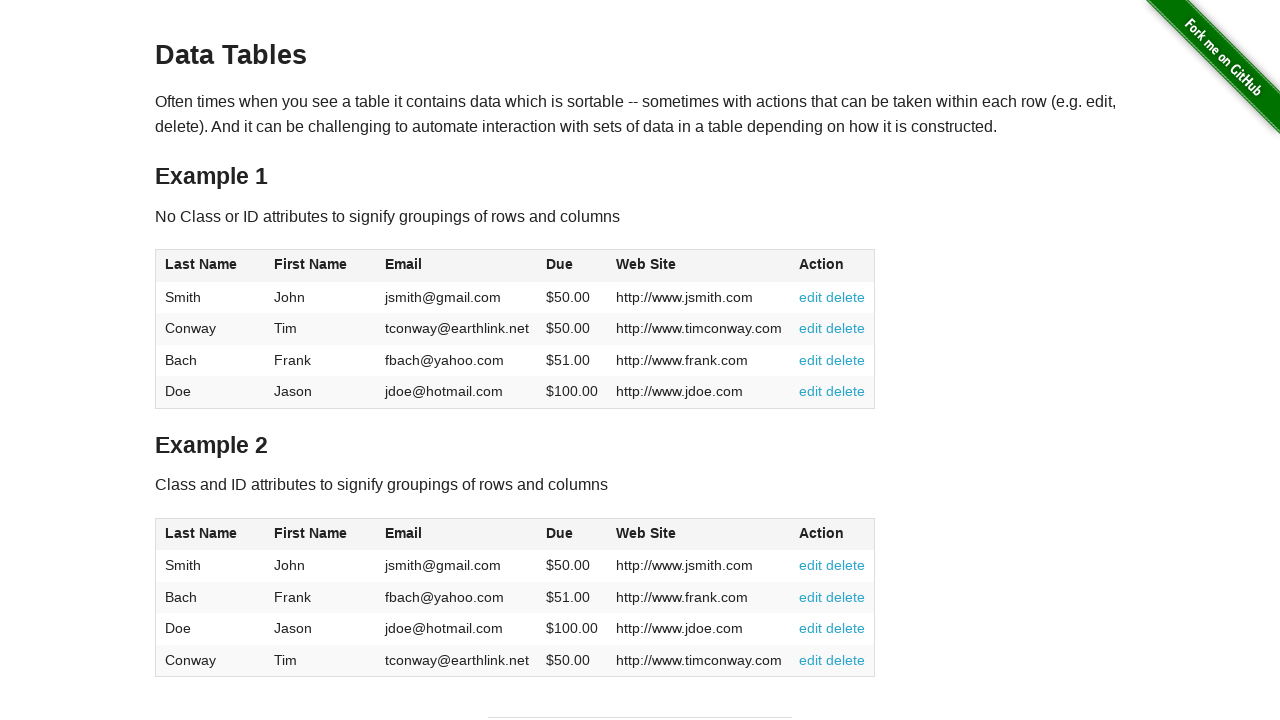

Accessed cell at row 2, column 3
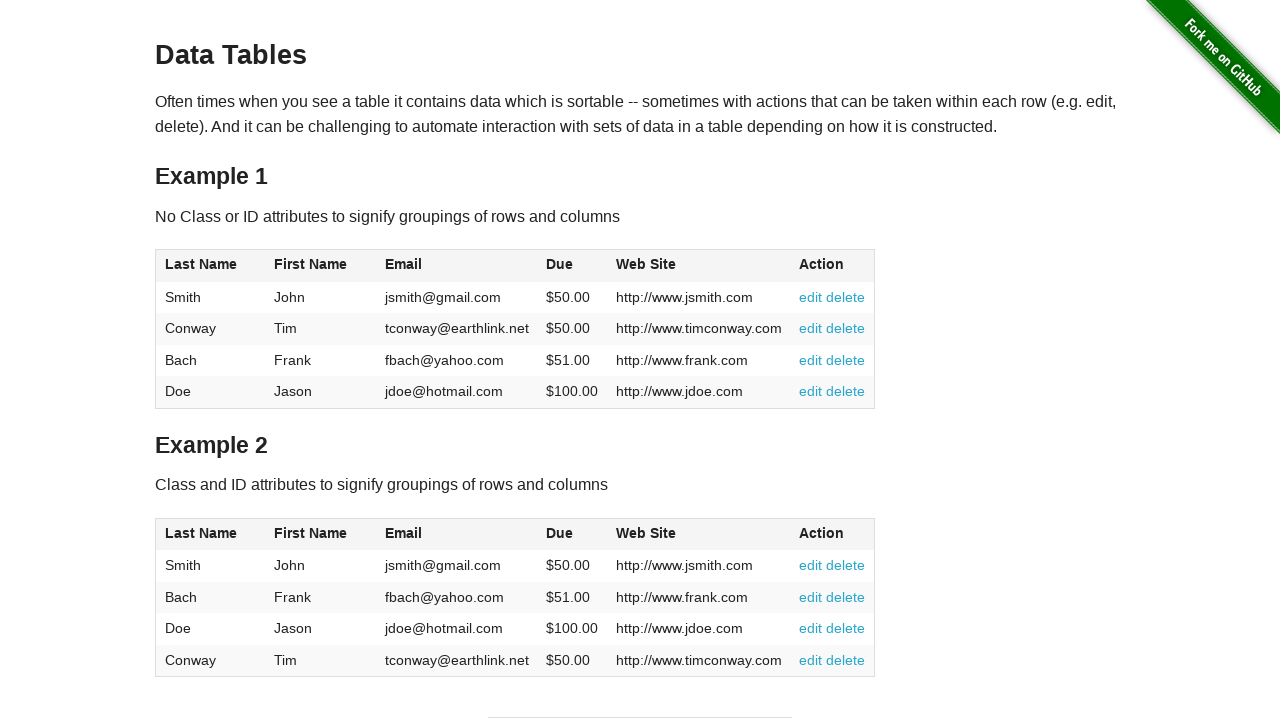

Accessed cell at row 2, column 4
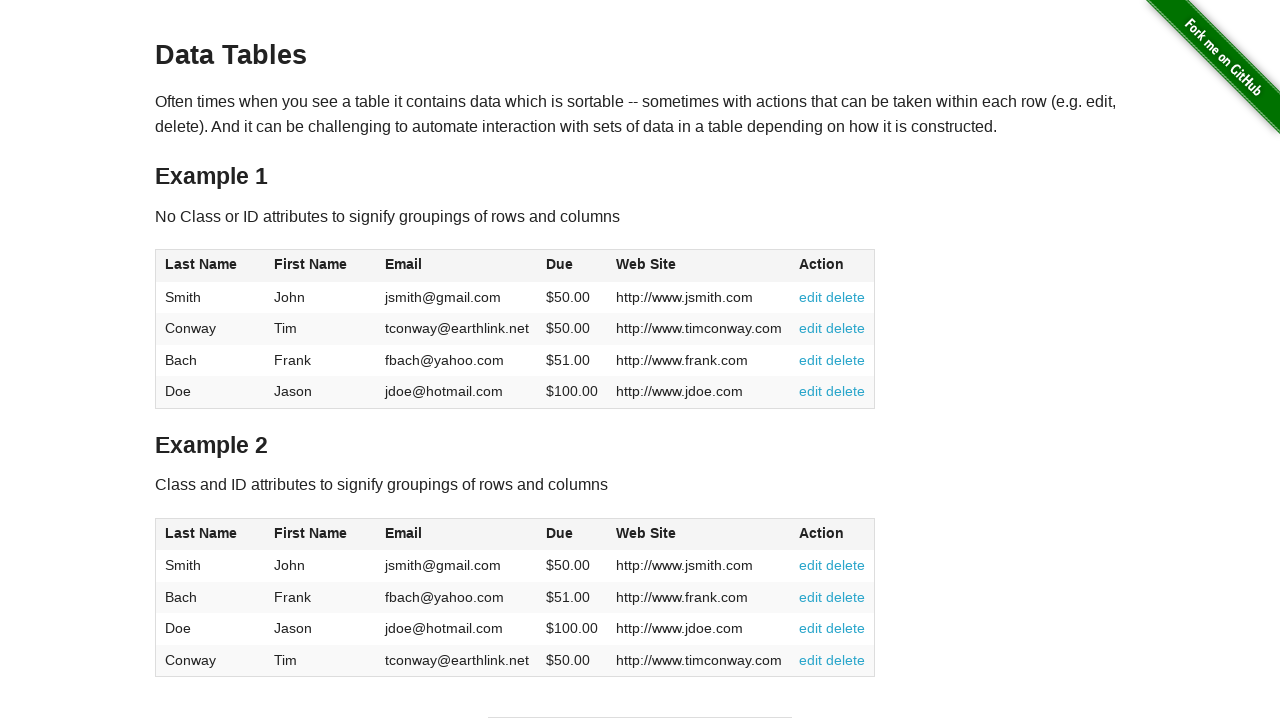

Accessed cell at row 2, column 5
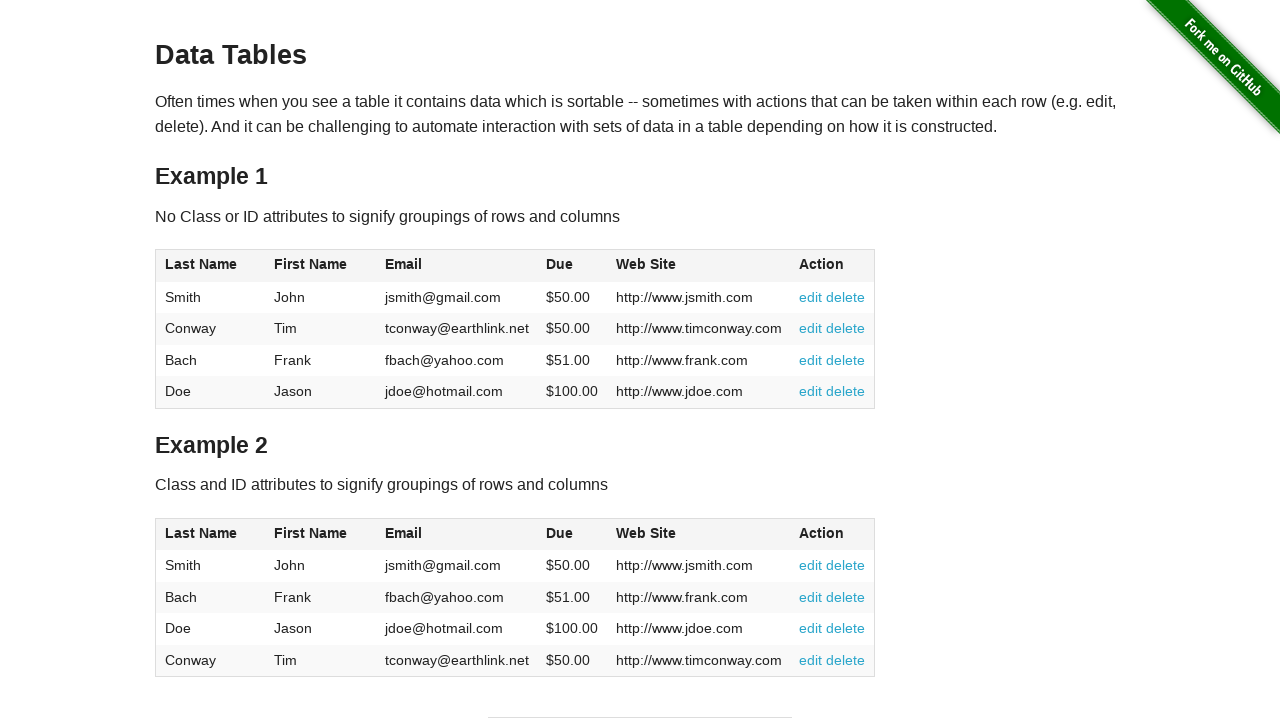

Accessed cell at row 2, column 6
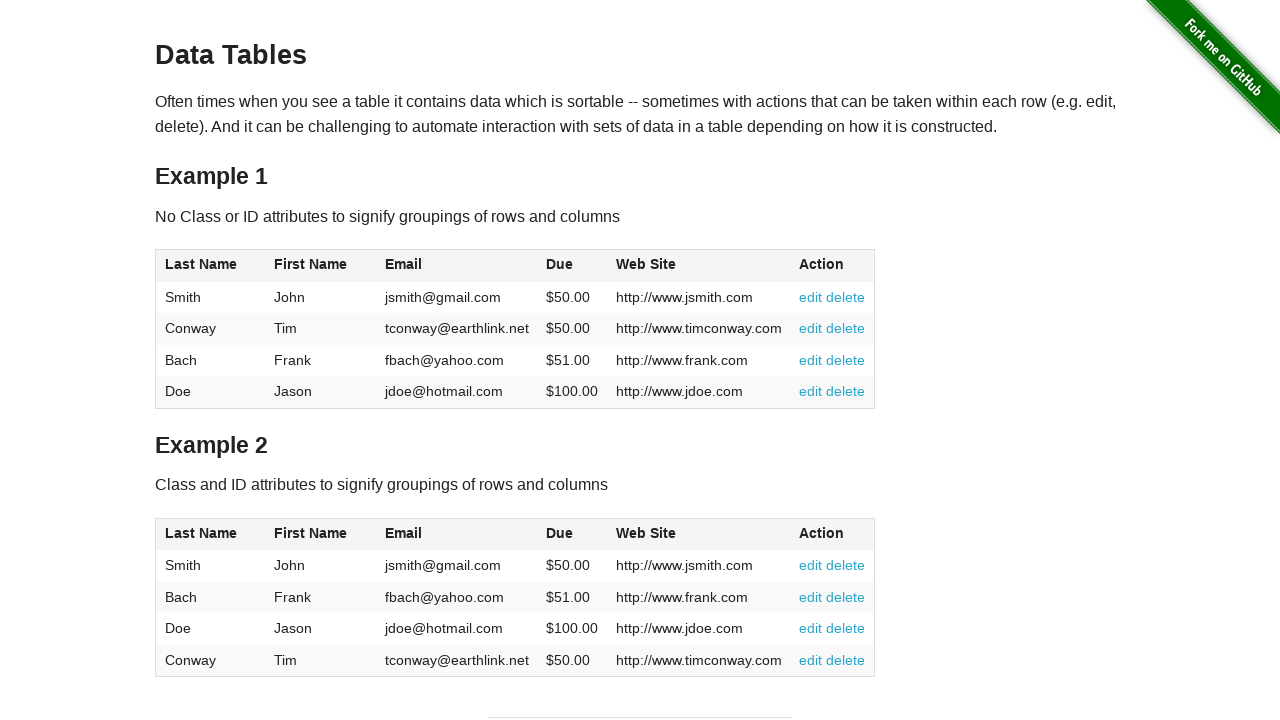

Located due cell in row 3
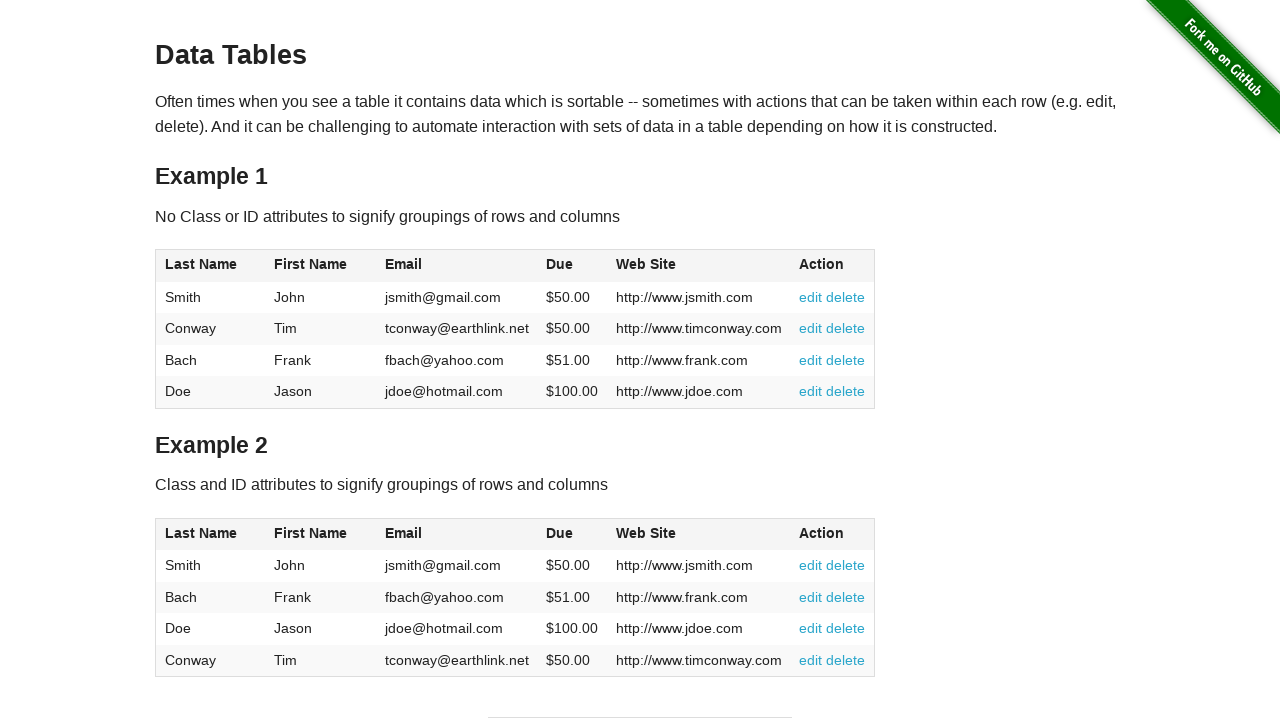

Located due cell in row 4
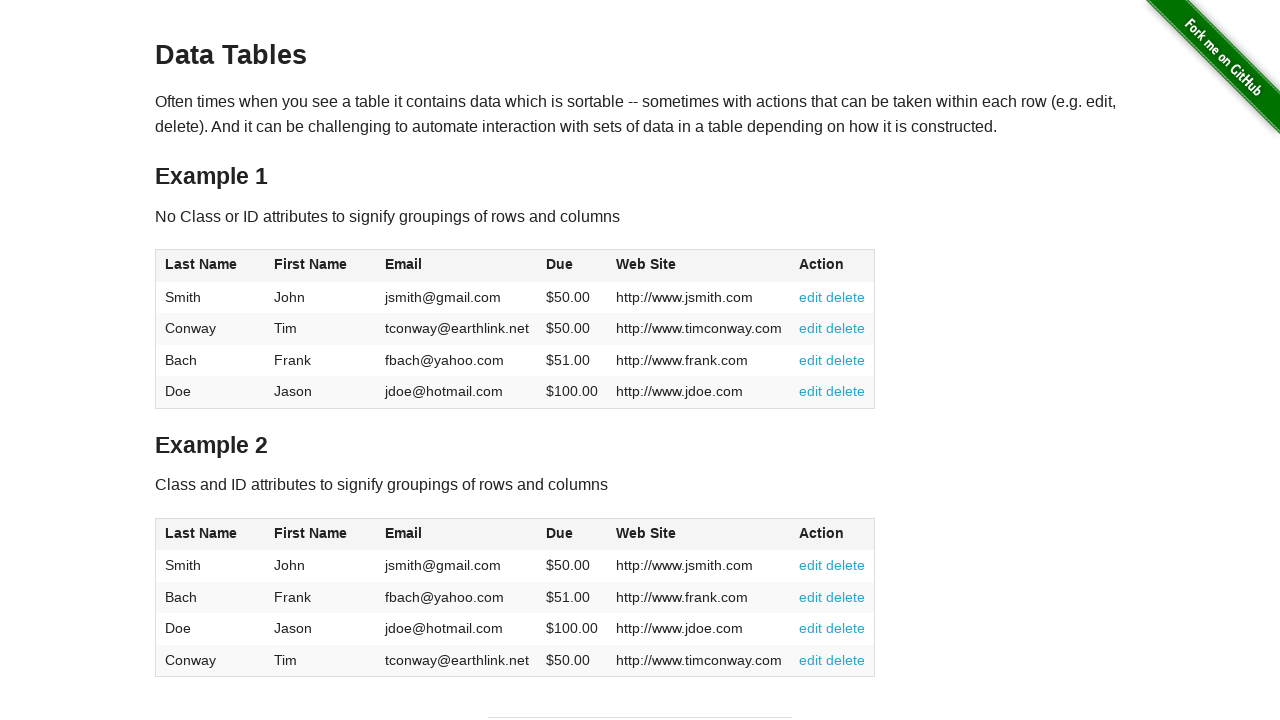

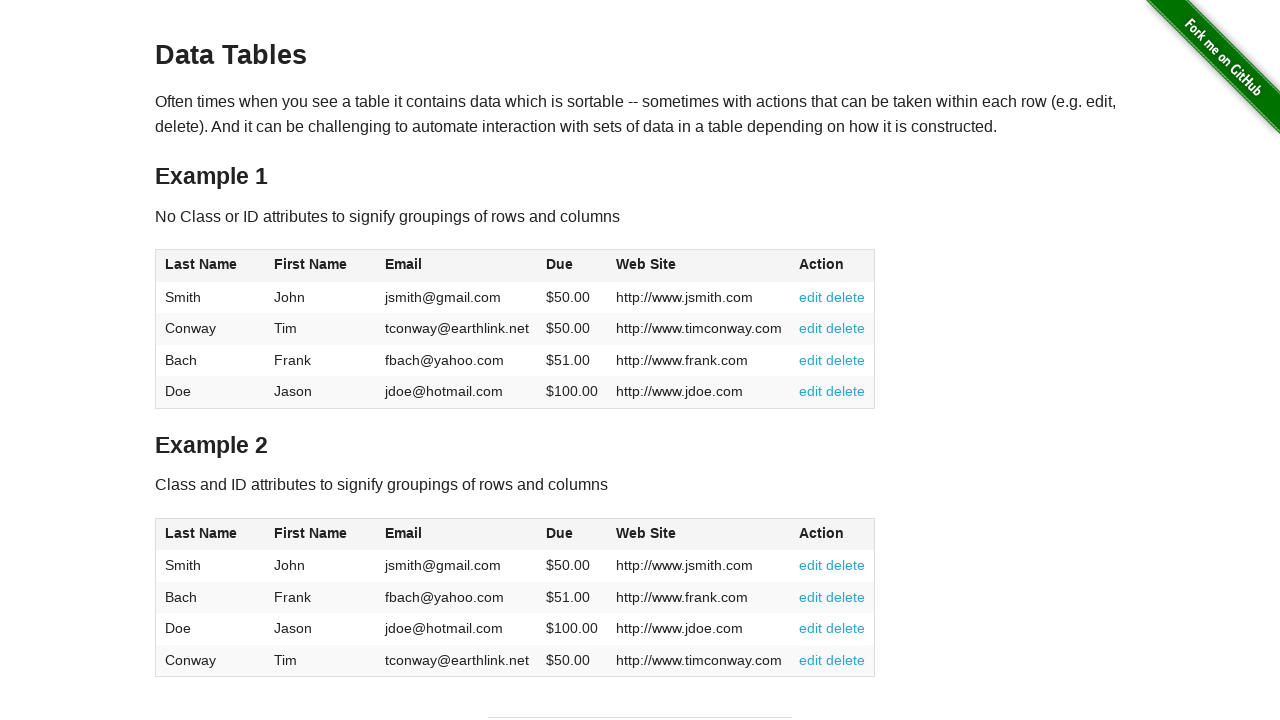